Tests JavaScript alert handling including accept and dismiss functionality

Starting URL: https://rahulshettyacademy.com/AutomationPractice/

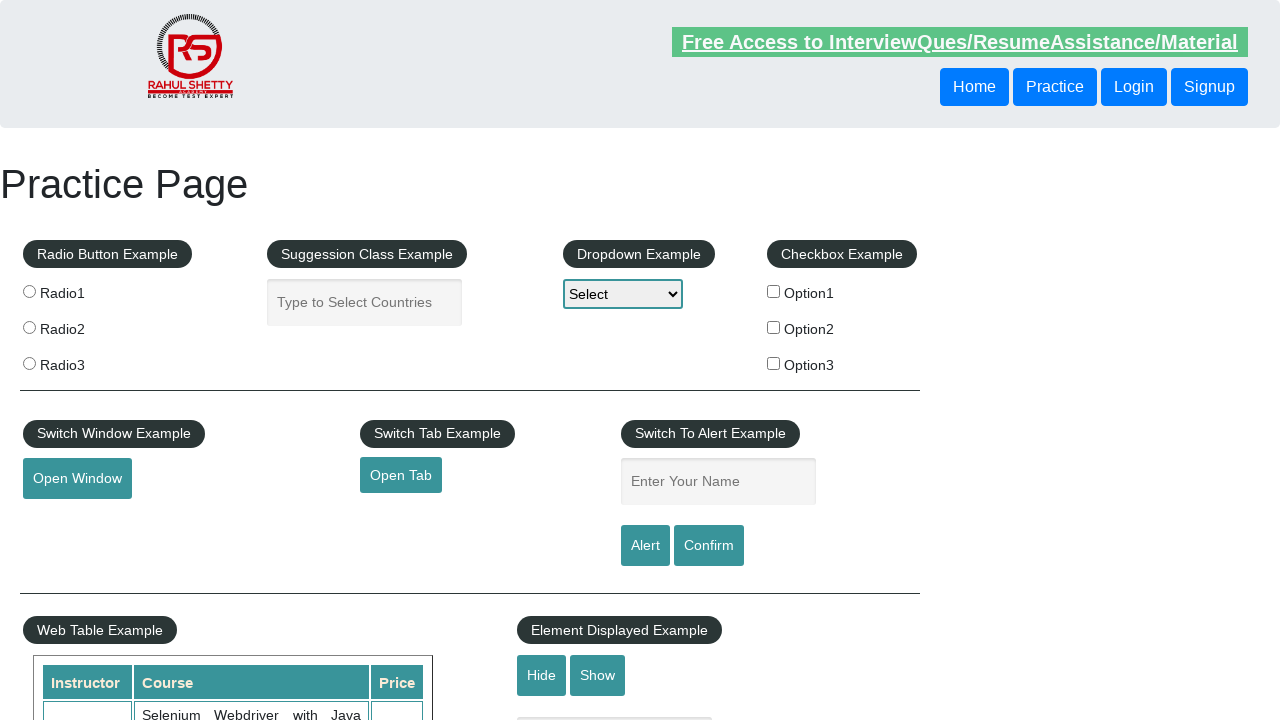

Entered 'Rahul' in name text field on #name
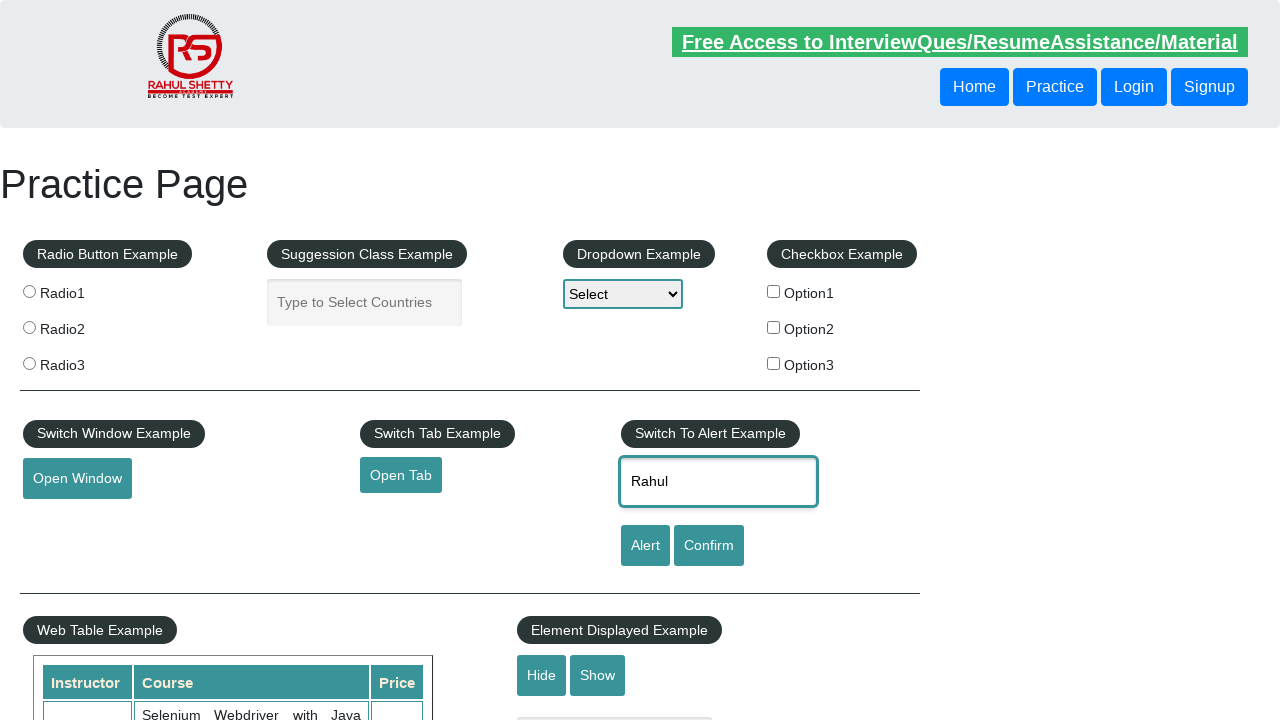

Set up dialog handler to accept alerts
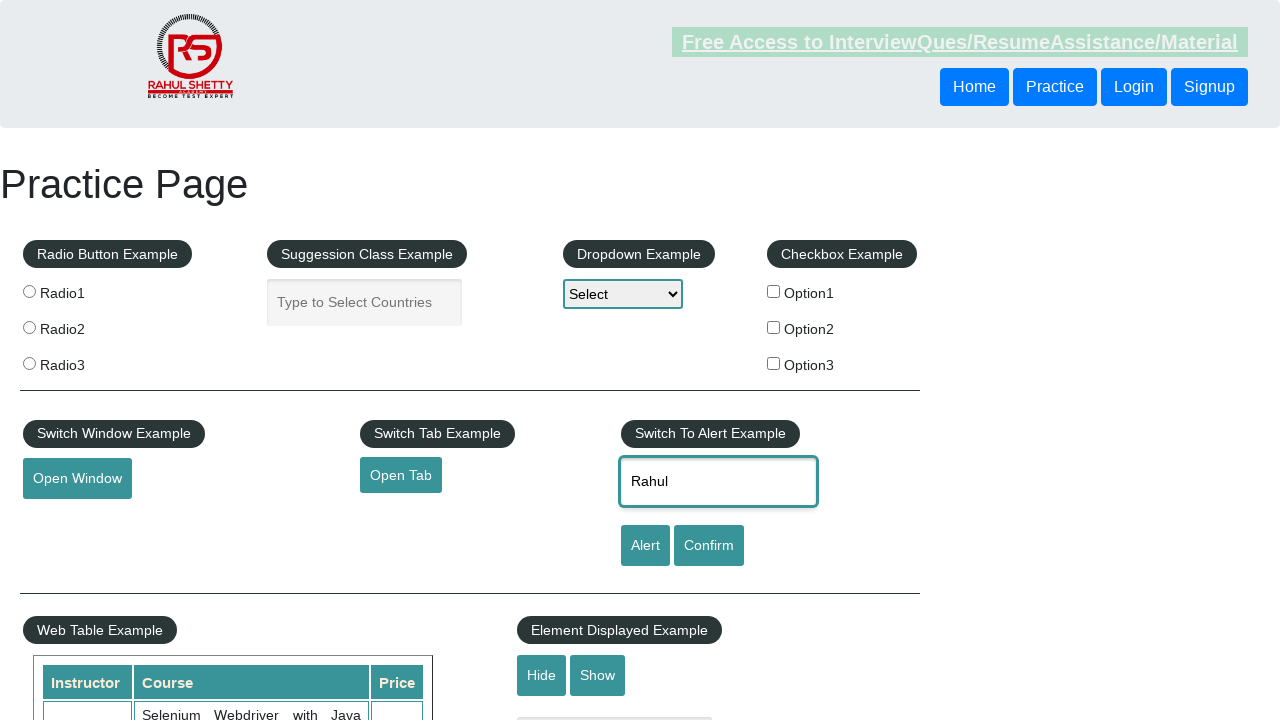

Clicked alert button and accepted the JavaScript alert at (645, 546) on [id='alertbtn']
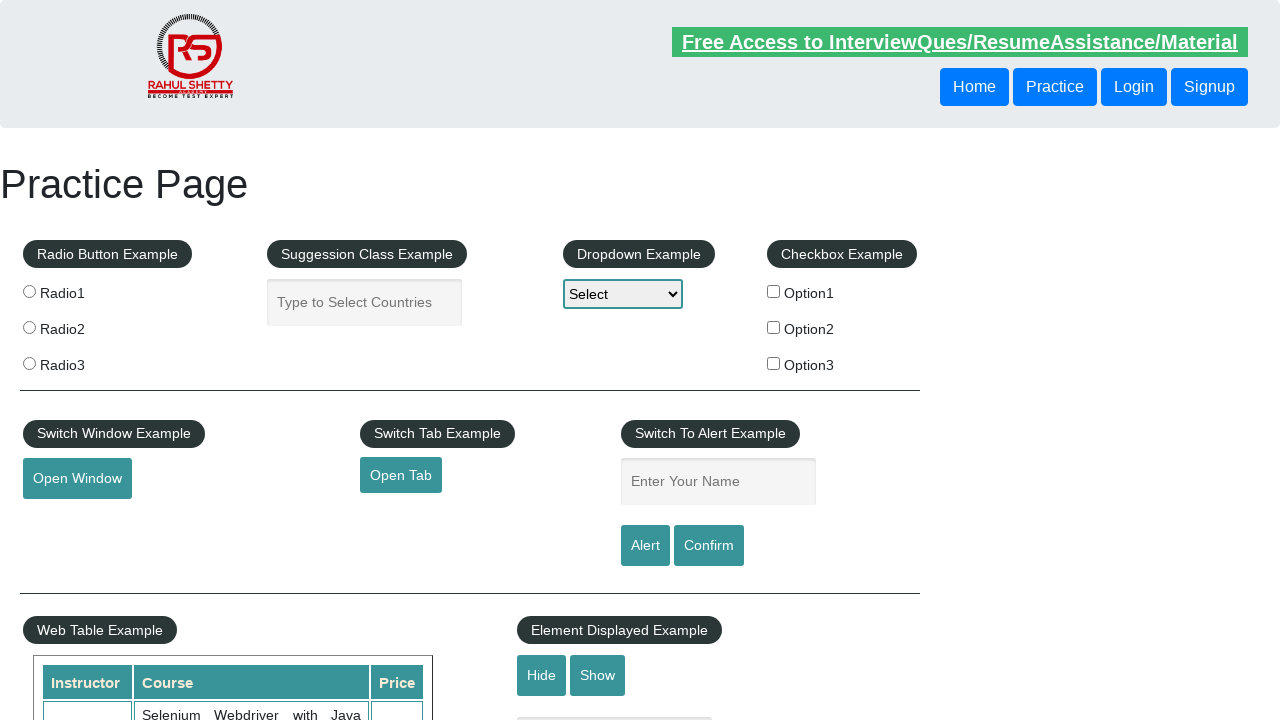

Set up dialog handler to dismiss confirmation dialogs
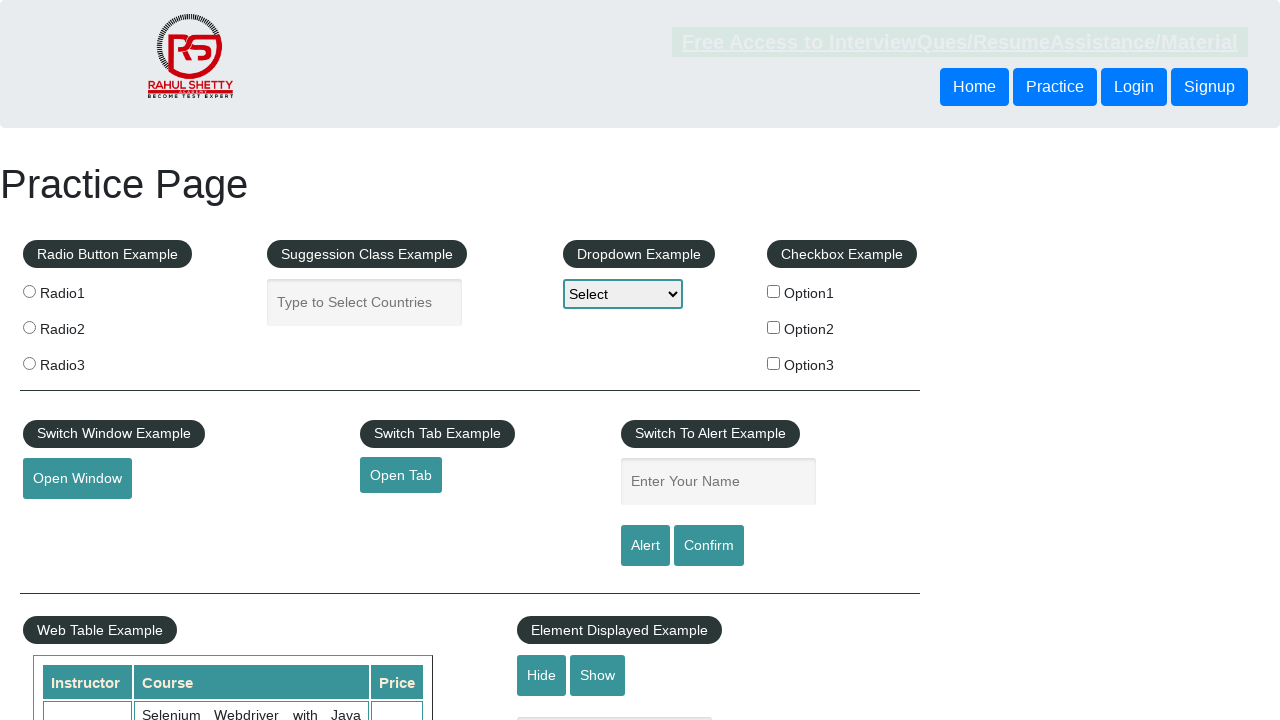

Clicked confirm button and dismissed the confirmation dialog at (709, 546) on #confirmbtn
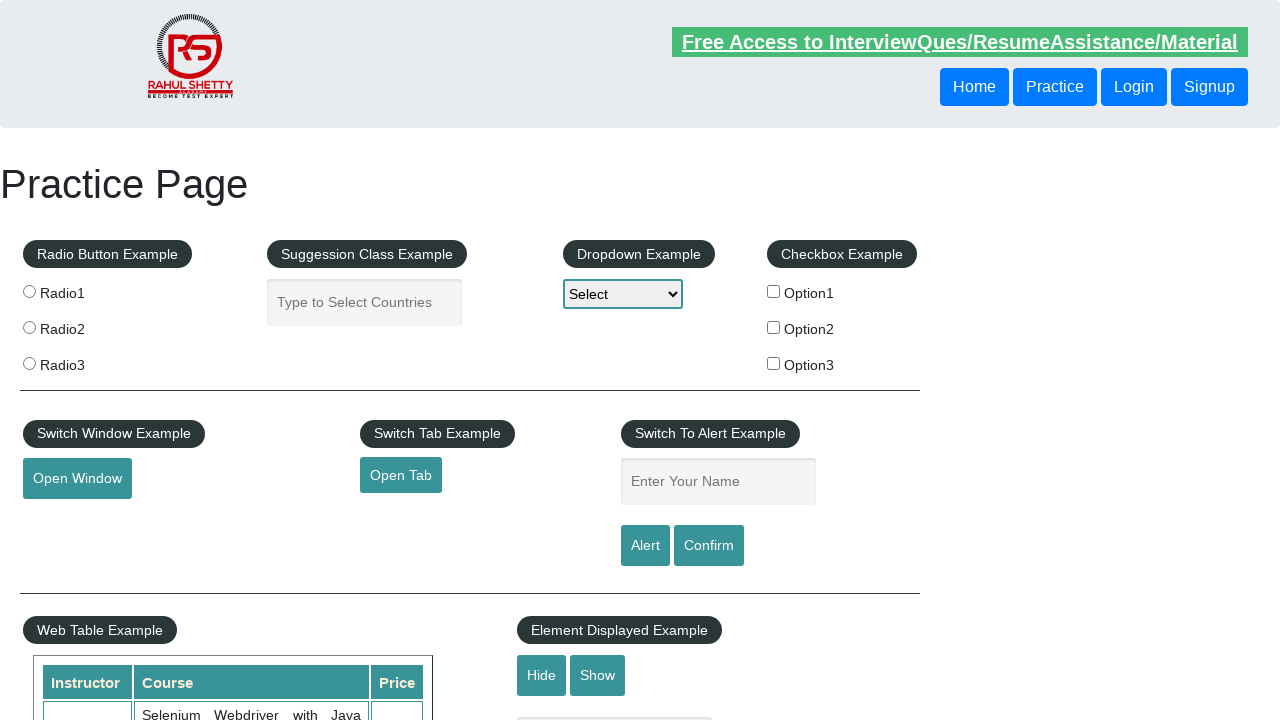

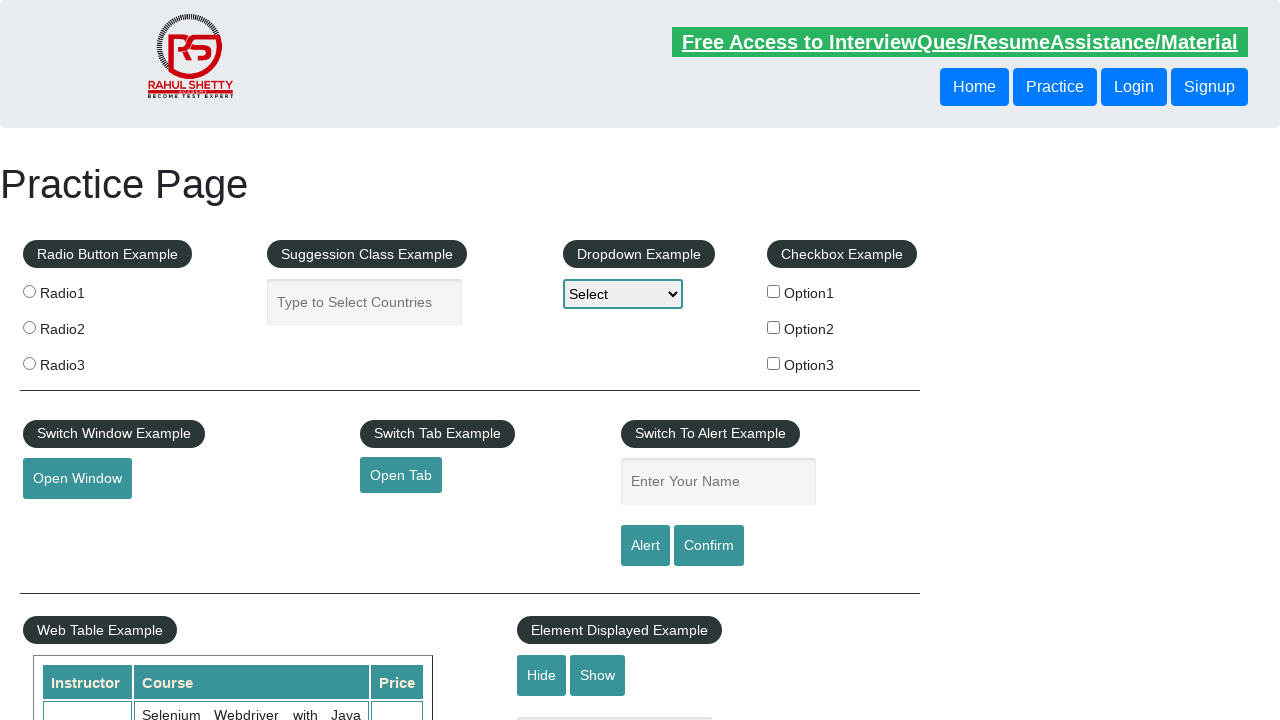